Tests basic browser window management by navigating to Meesho website and minimizing the browser window

Starting URL: https://www.meesho.com/

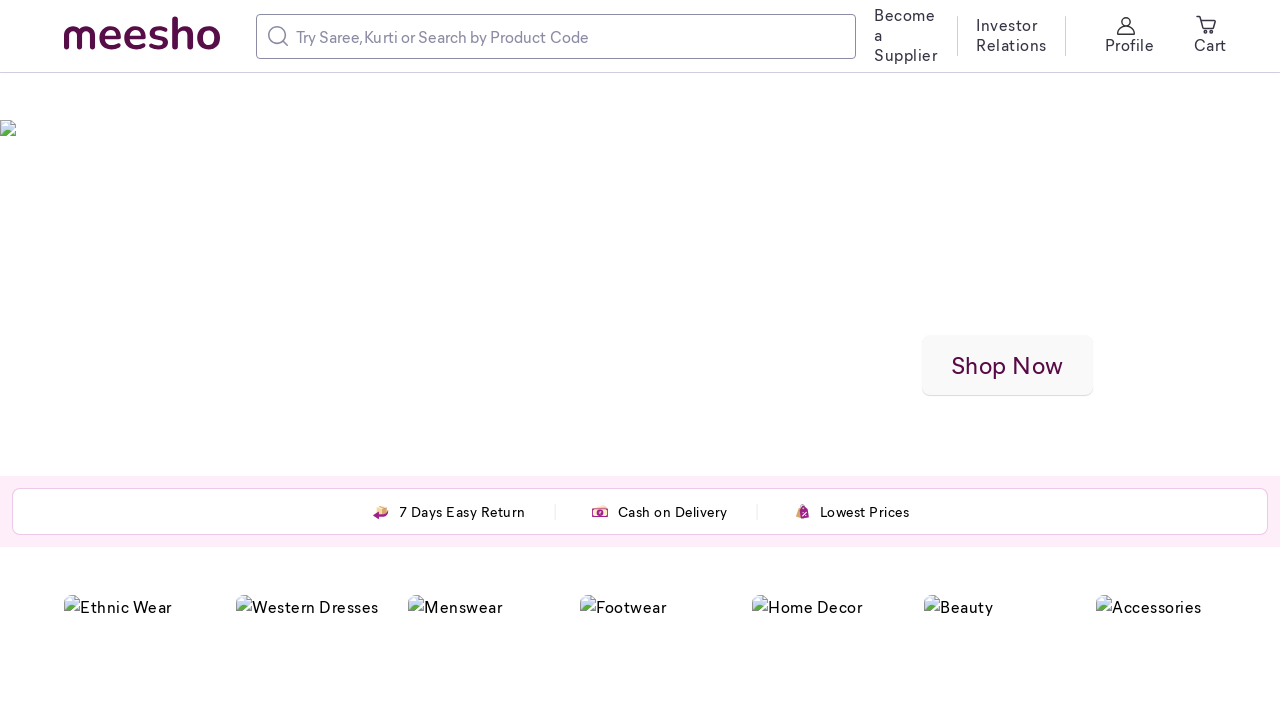

Page loaded with domcontentloaded state
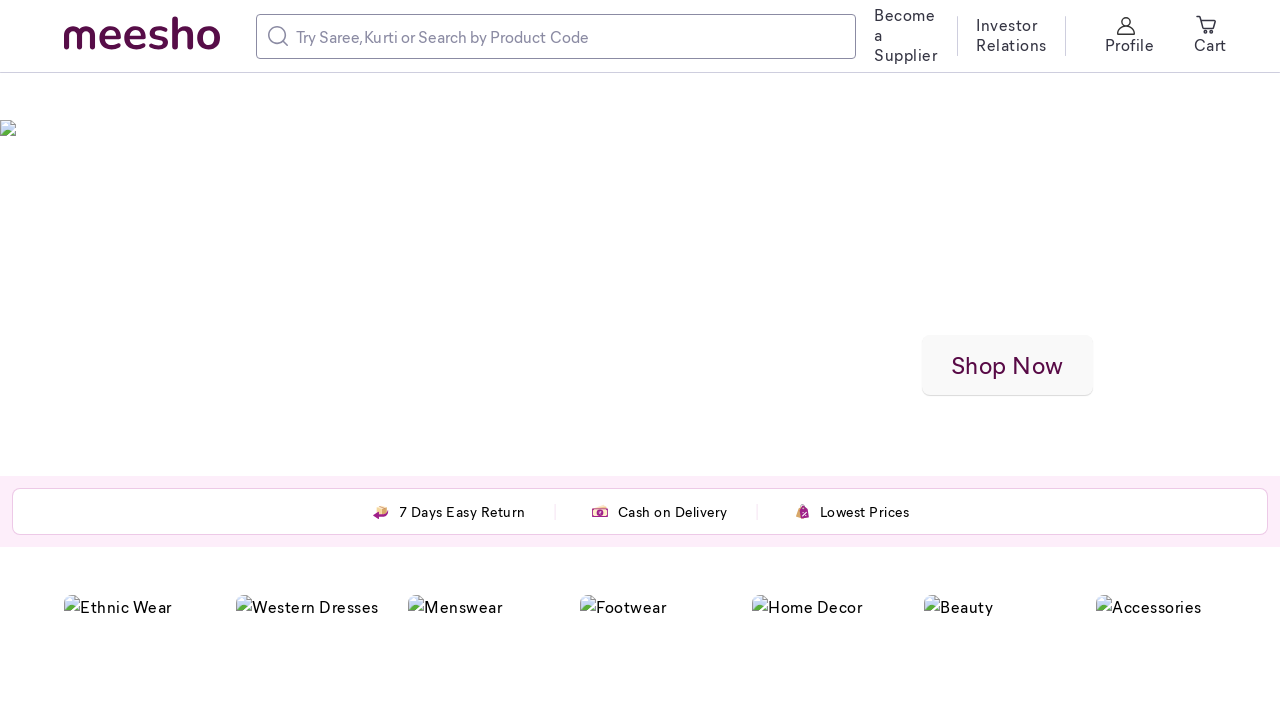

Waited 4000ms for page to fully render
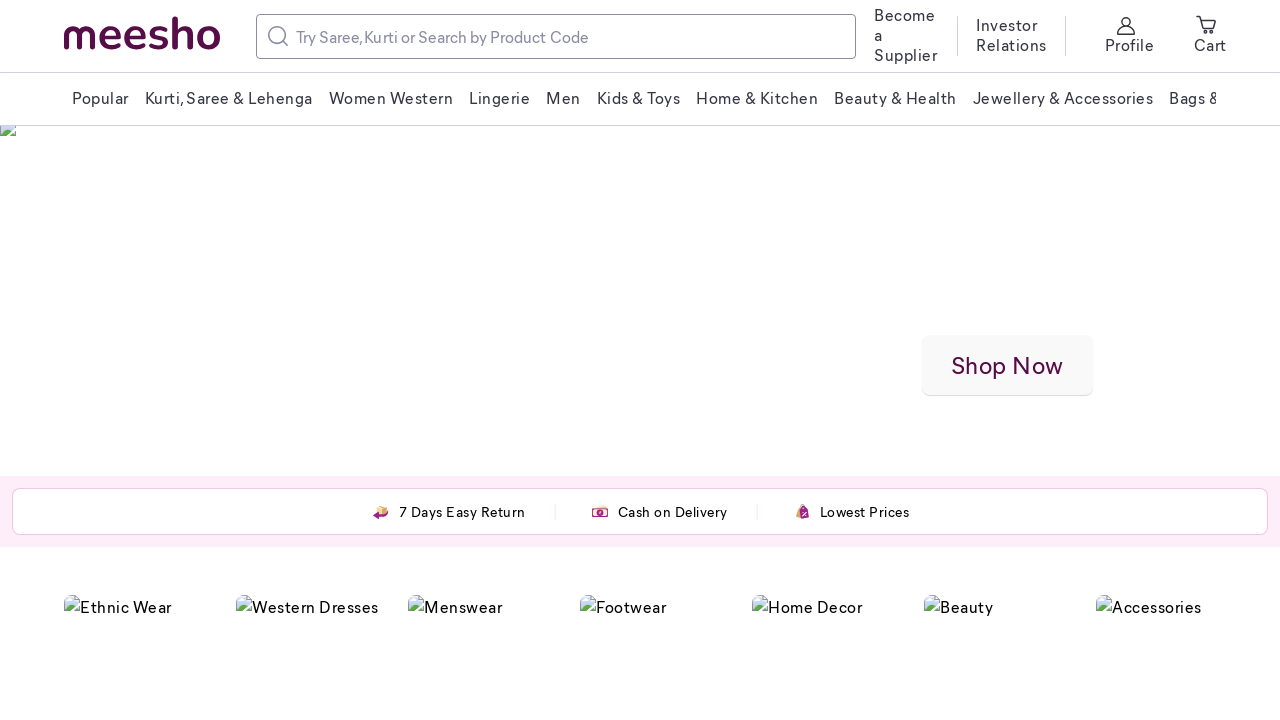

Executed window.blur() to simulate window minimize
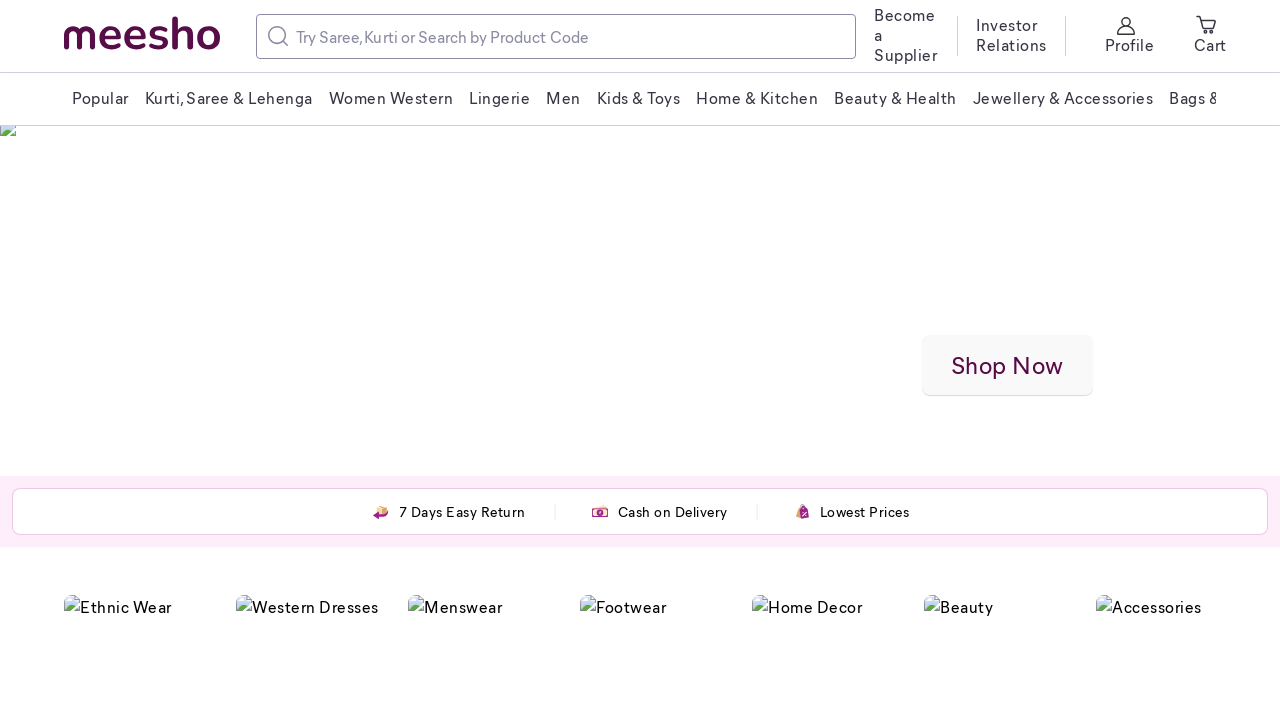

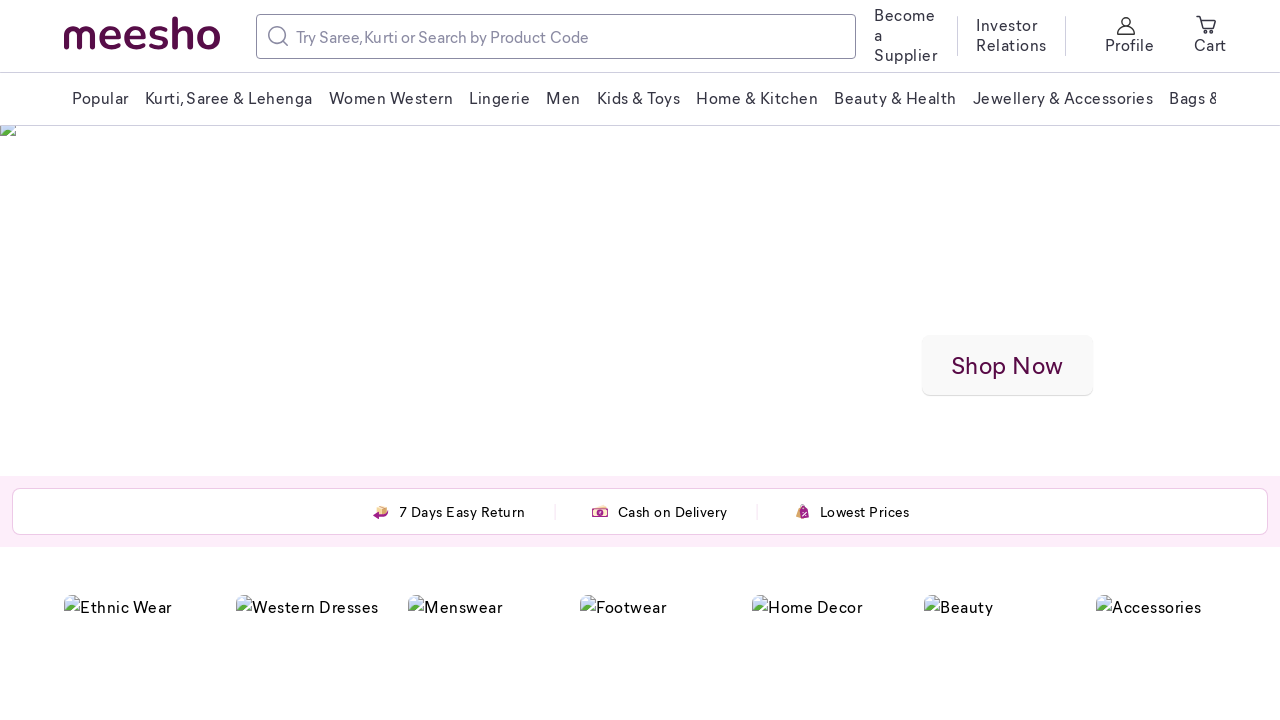